Tests the complete flight booking flow on Blazedemo: selects origin and destination cities, finds available flights, selects the first flight, fills in payment details, and completes the purchase.

Starting URL: https://www.blazedemo.com

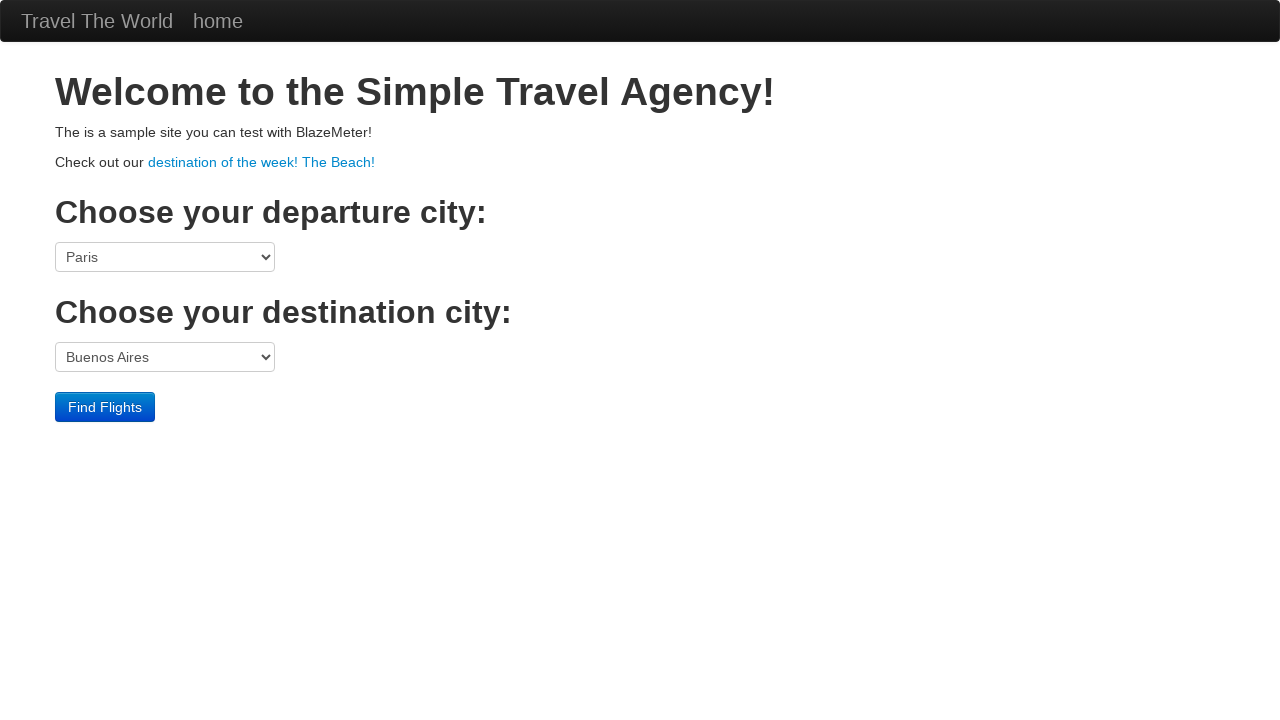

Navigated to Blazedemo homepage
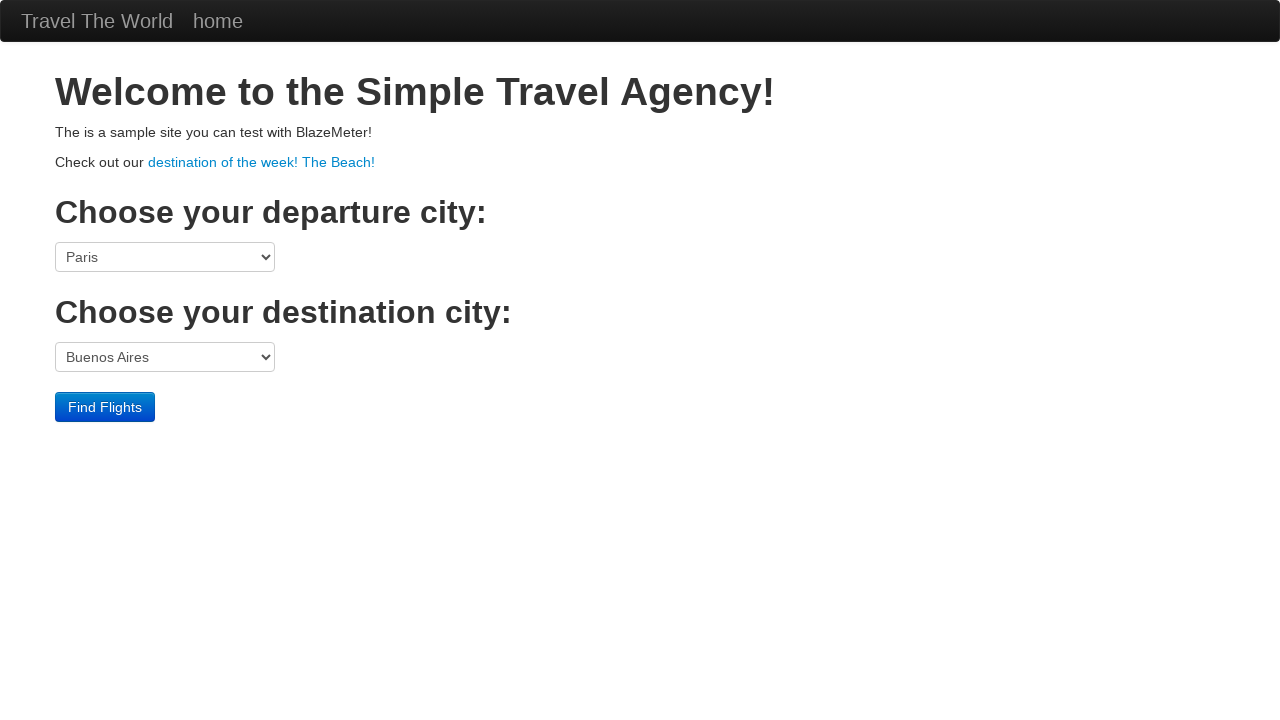

Selected origin city 'São Paolo' on select[name='fromPort']
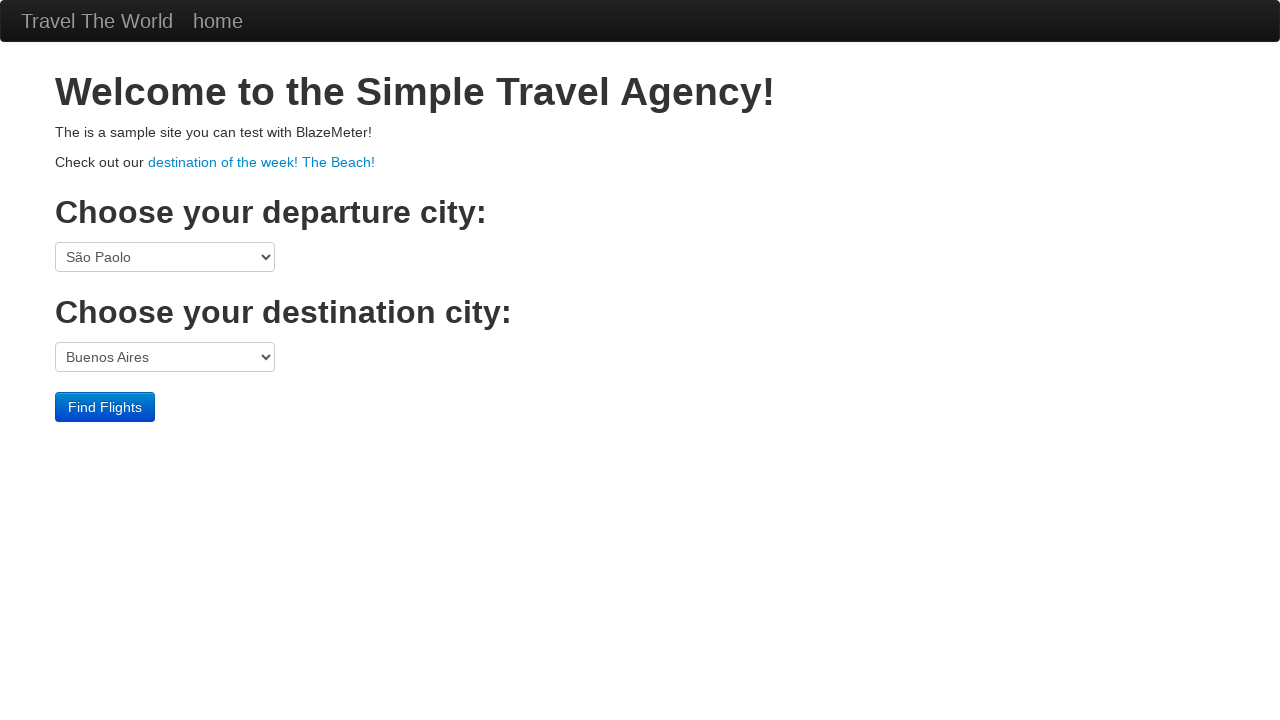

Selected destination city 'Rome' on select[name='toPort']
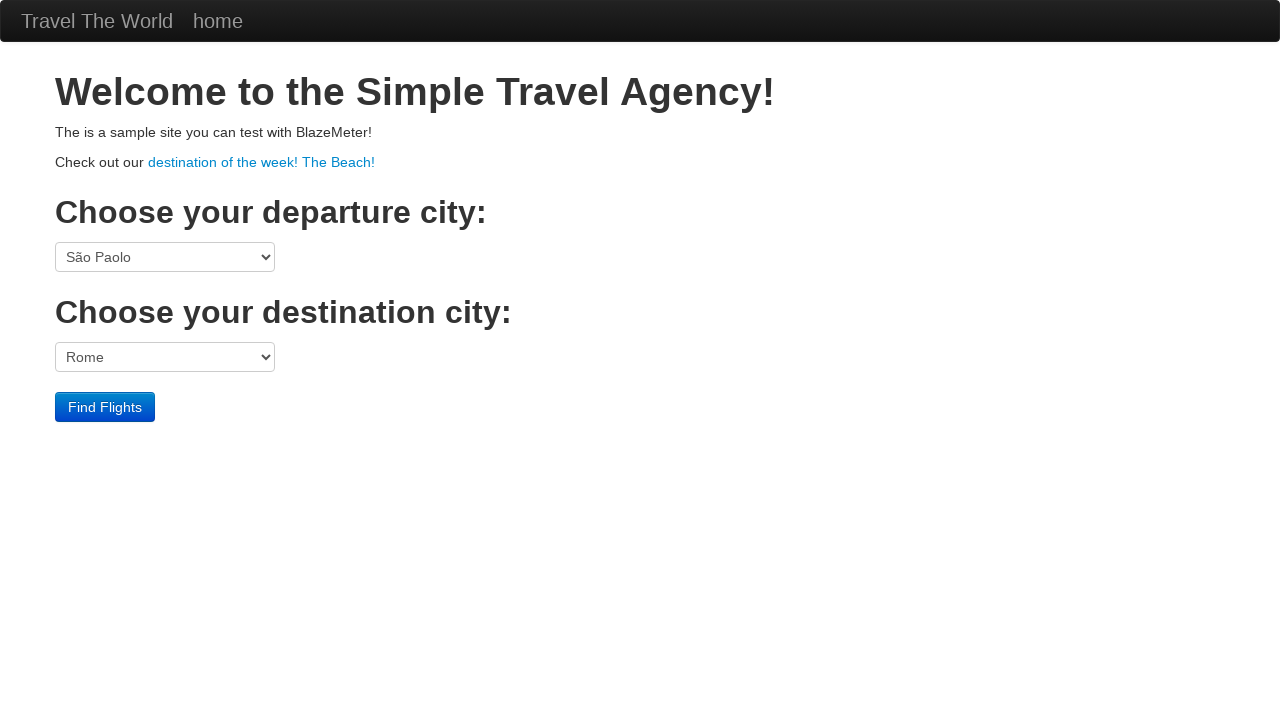

Clicked Find Flights button at (105, 407) on input.btn.btn-primary
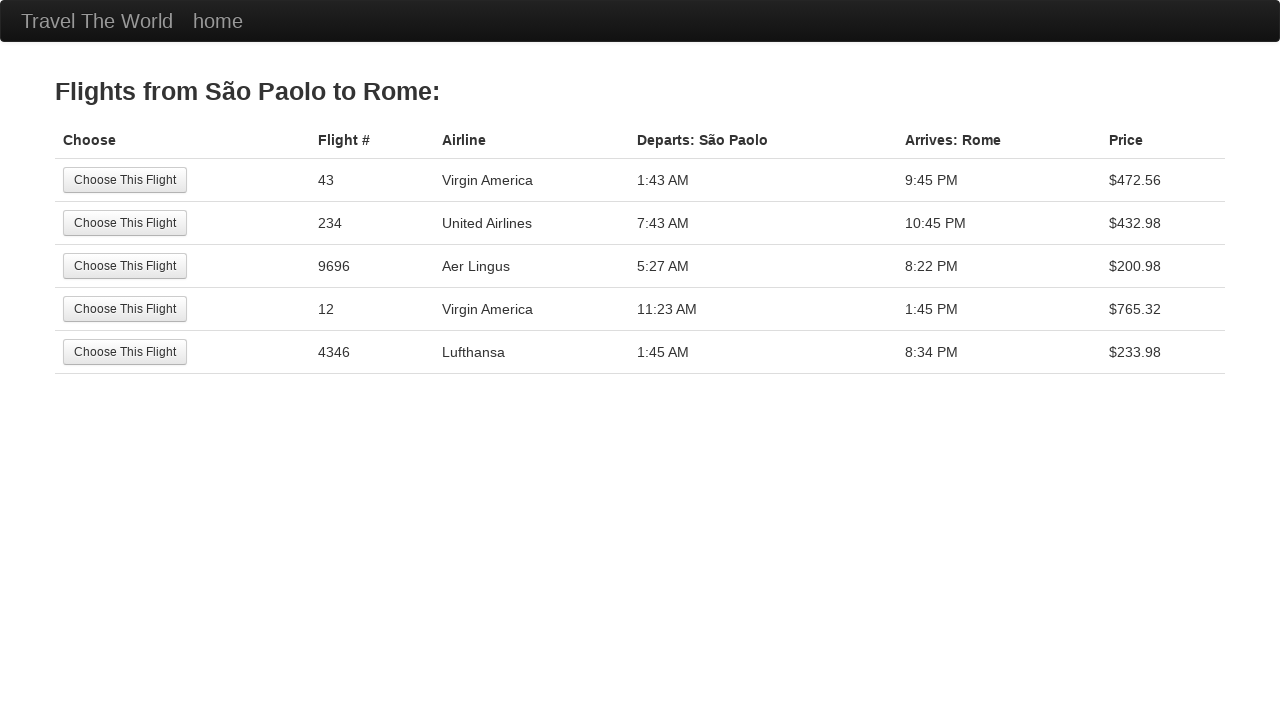

Flights page loaded with available flights
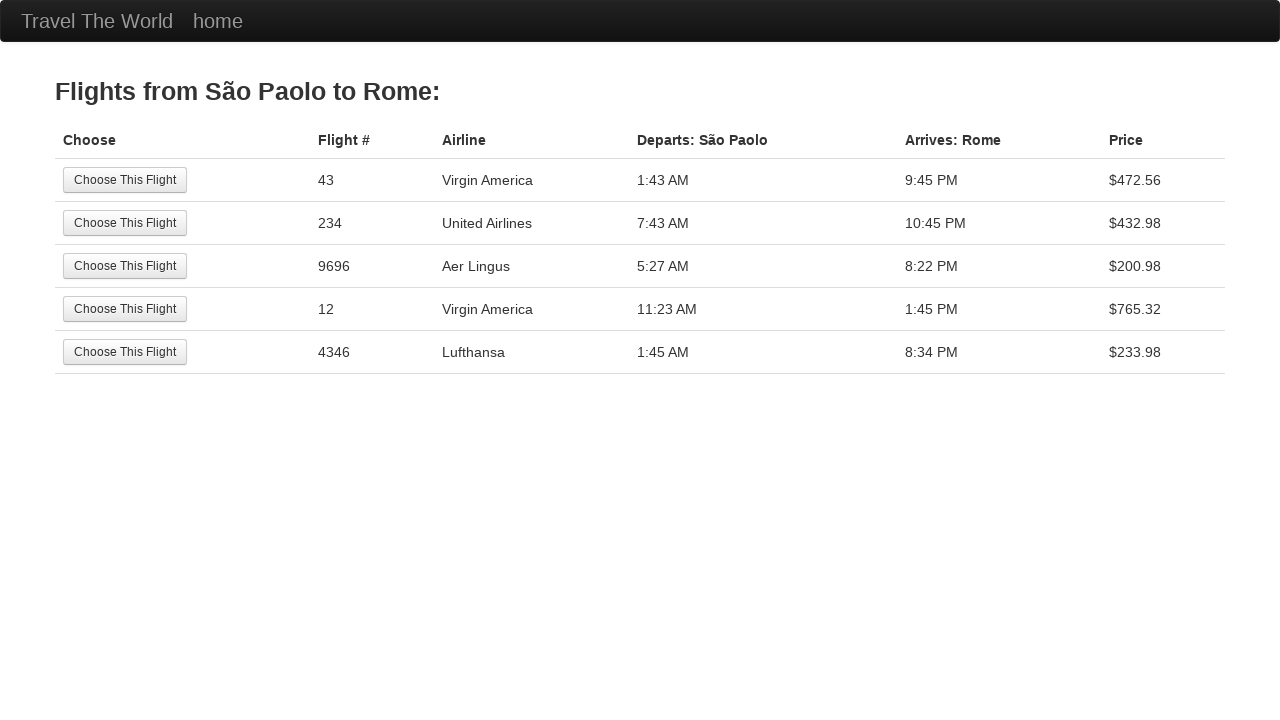

Selected the first available flight at (125, 180) on input.btn.btn-small
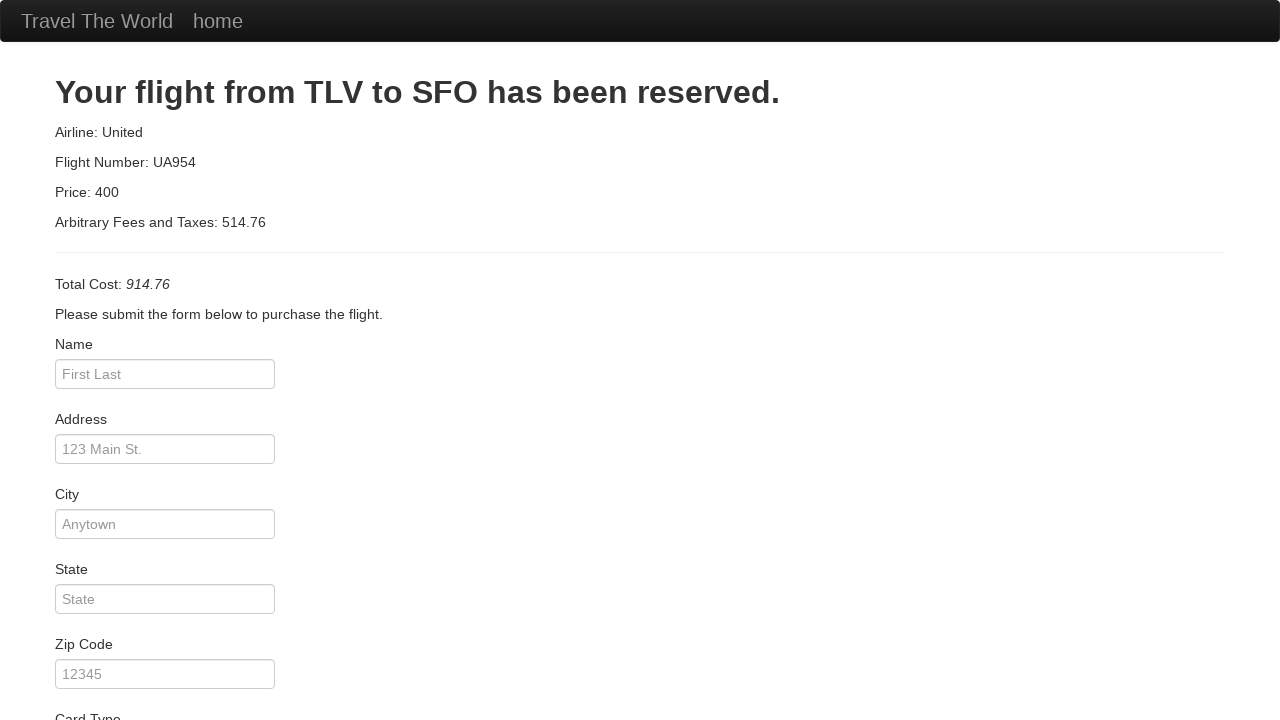

Payment page loaded with customer details form
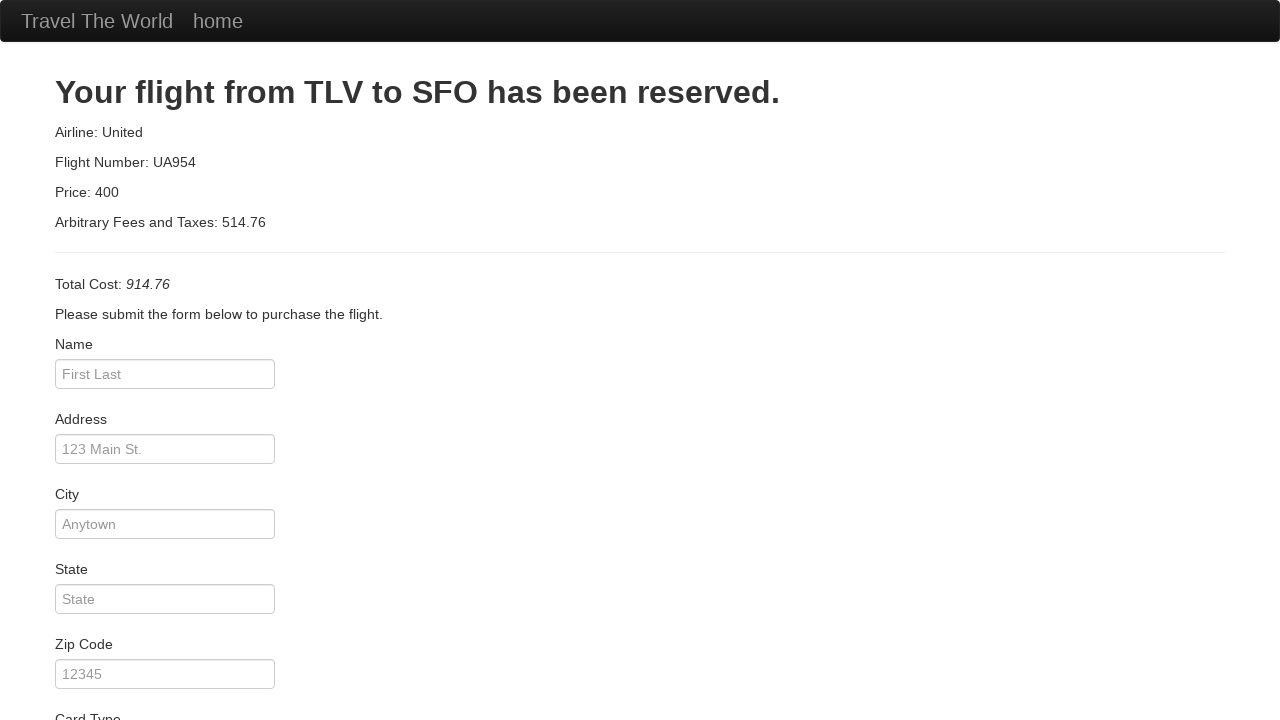

Filled customer name field with 'James Bond' on #inputName
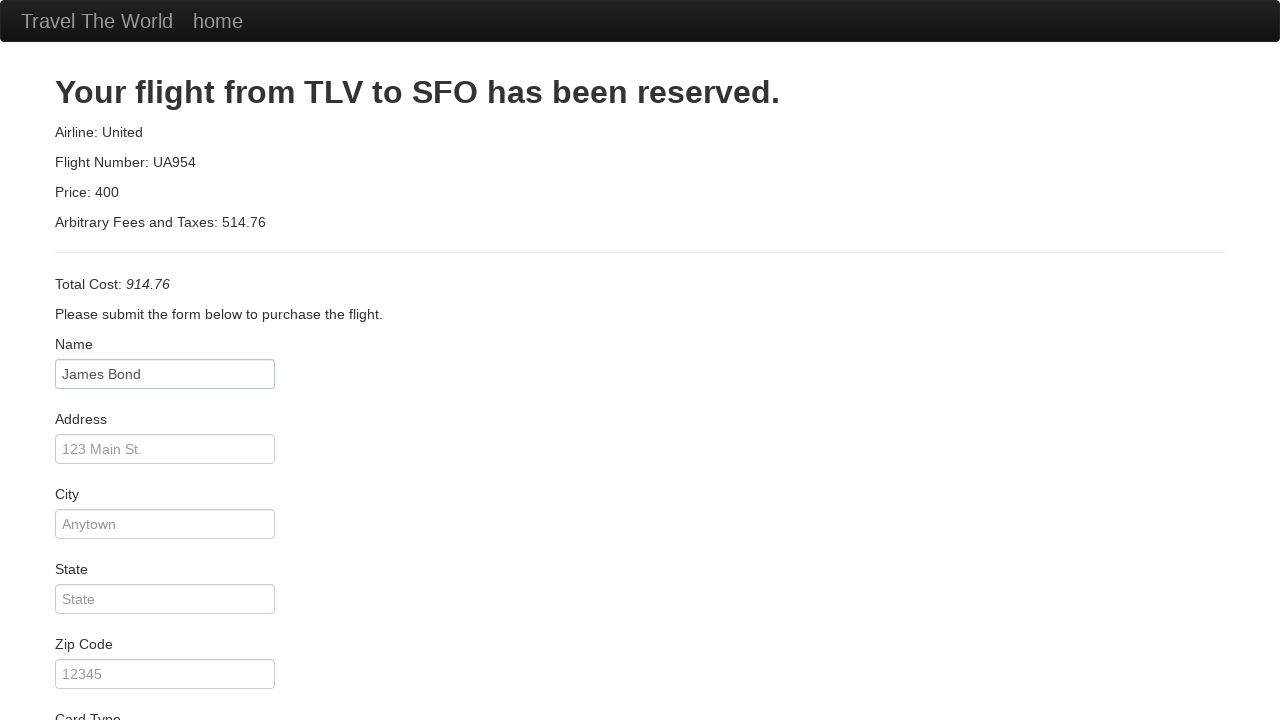

Clicked Purchase Flight button to complete booking at (118, 685) on input.btn.btn-primary
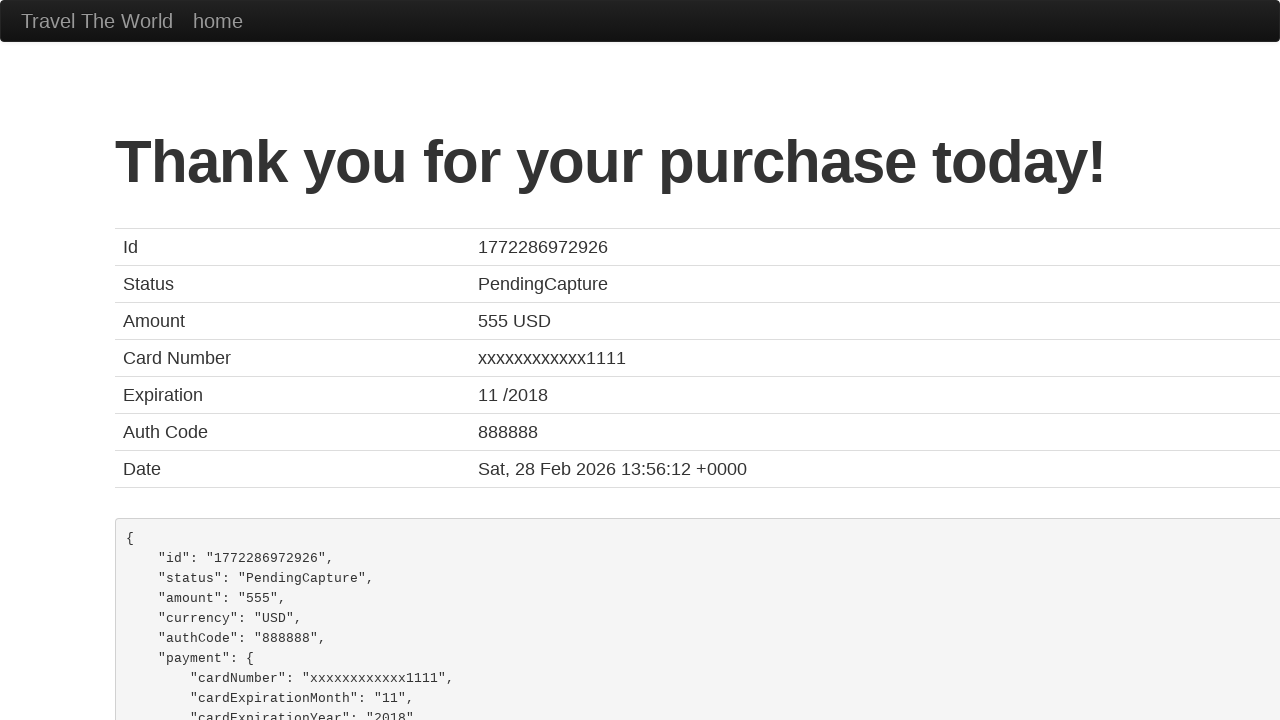

Confirmation page loaded - flight booking completed successfully
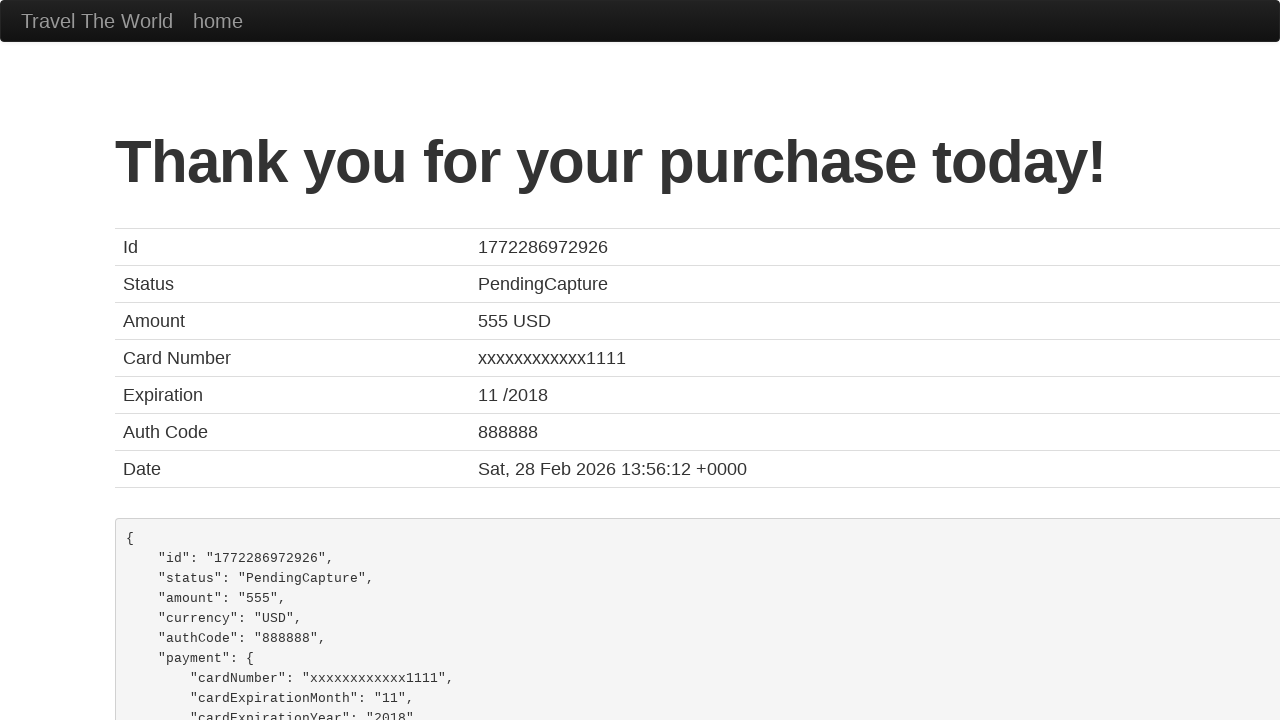

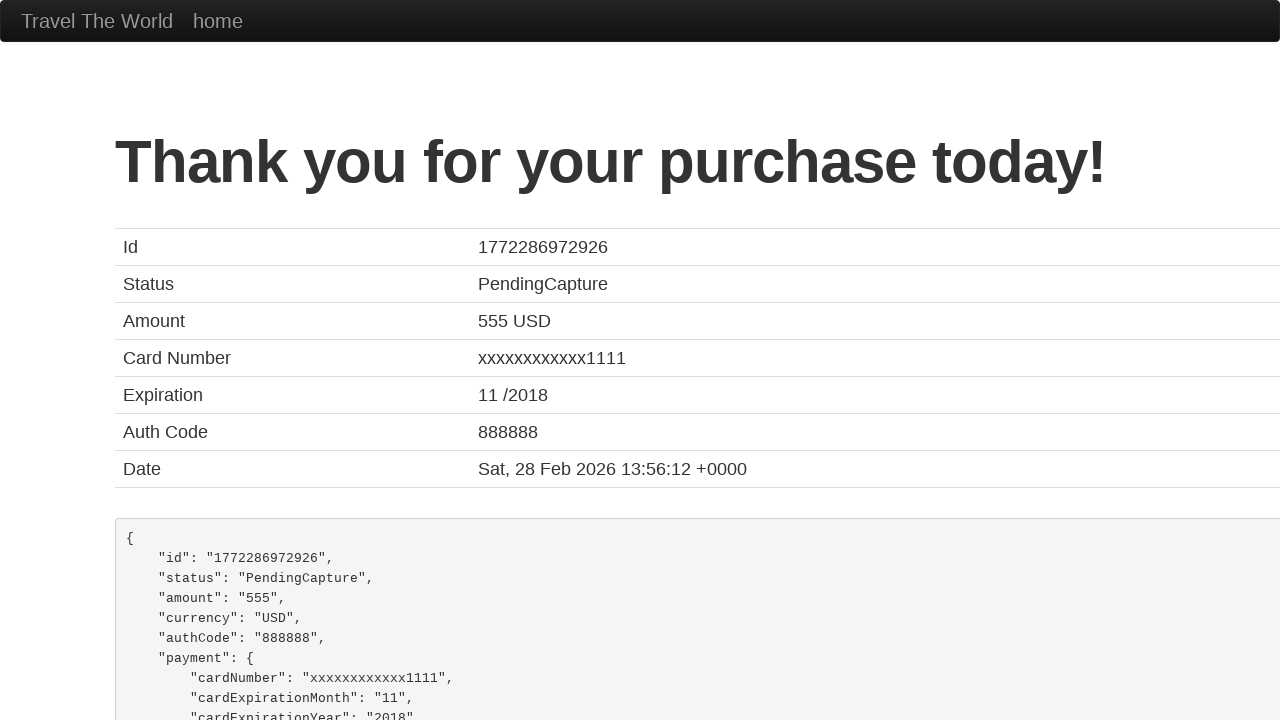